Tests iframe interaction by switching to a frame and reading text from an element inside it

Starting URL: https://demoqa.com/frames

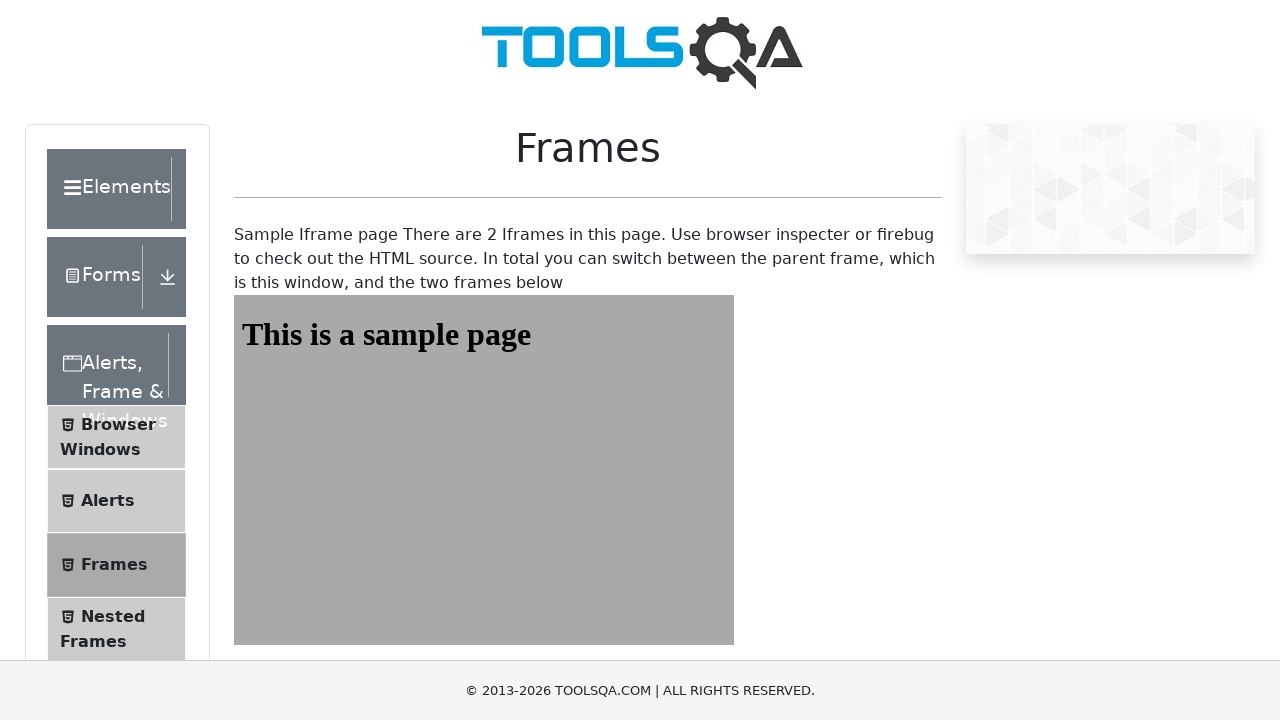

Navigated to https://demoqa.com/frames
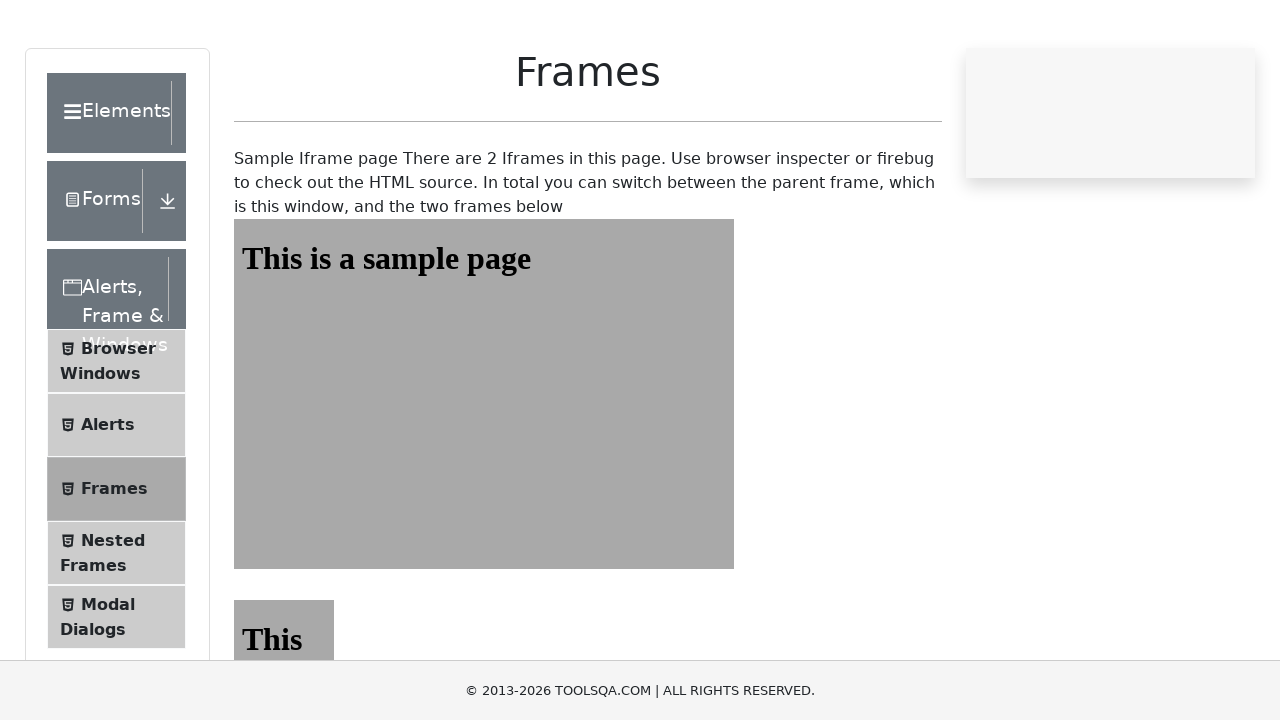

Located iframe with id 'frame1'
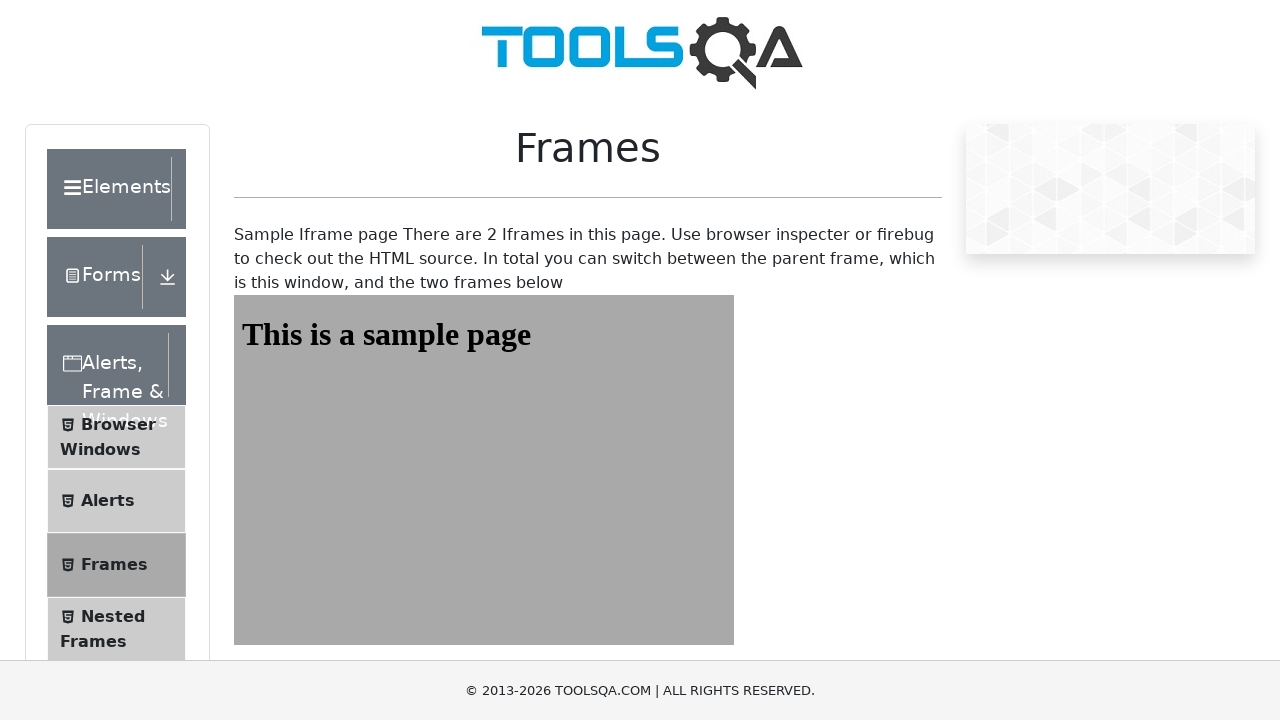

Retrieved text content from h1#sampleHeading element inside iframe: 'This is a sample page'
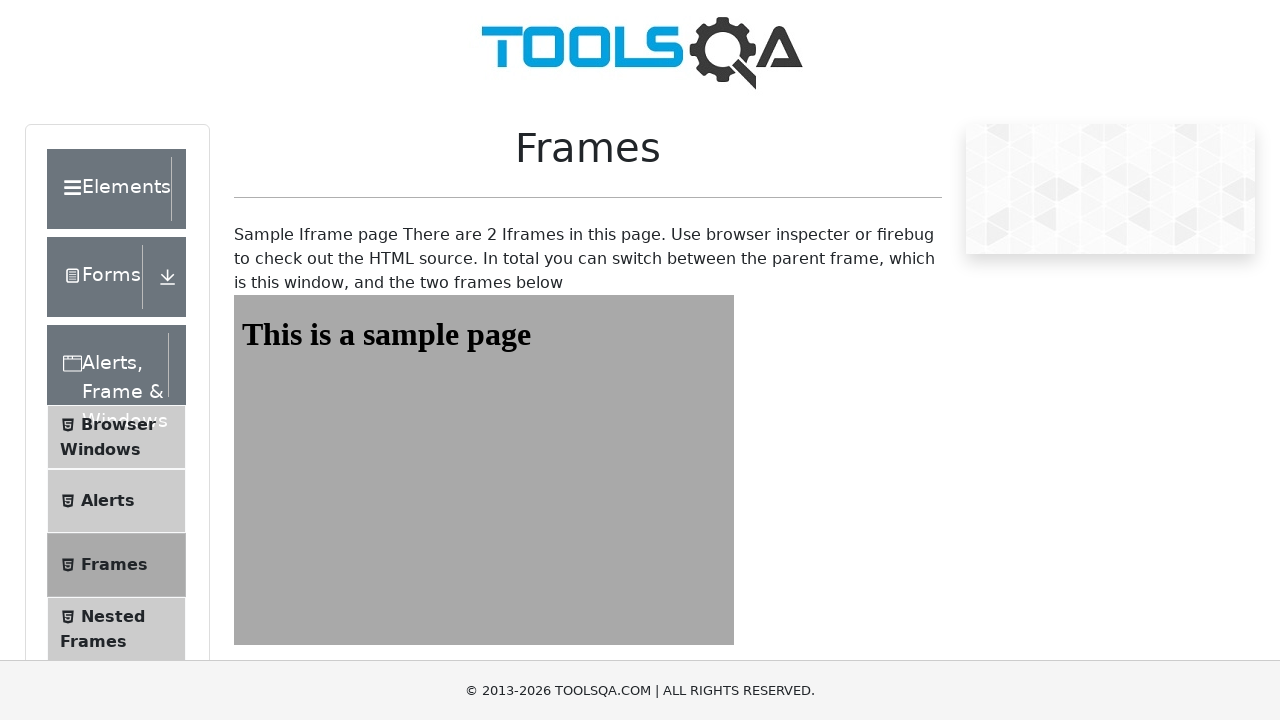

Printed heading text to console
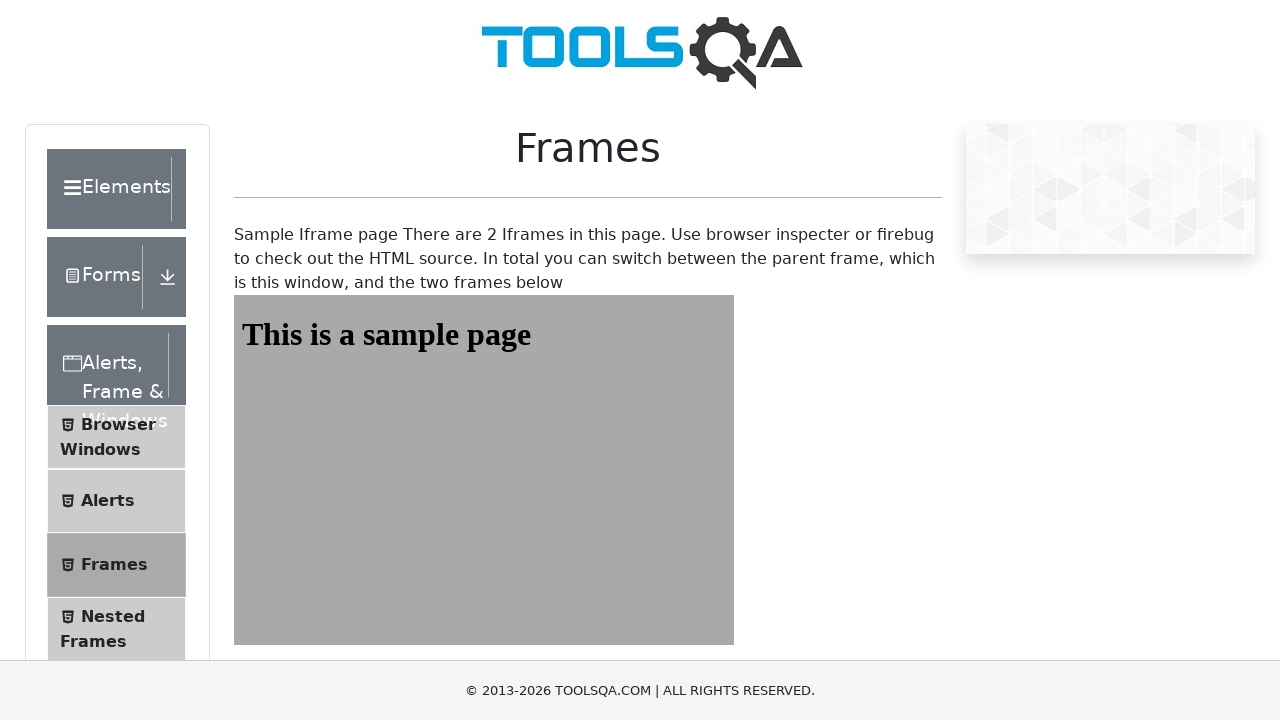

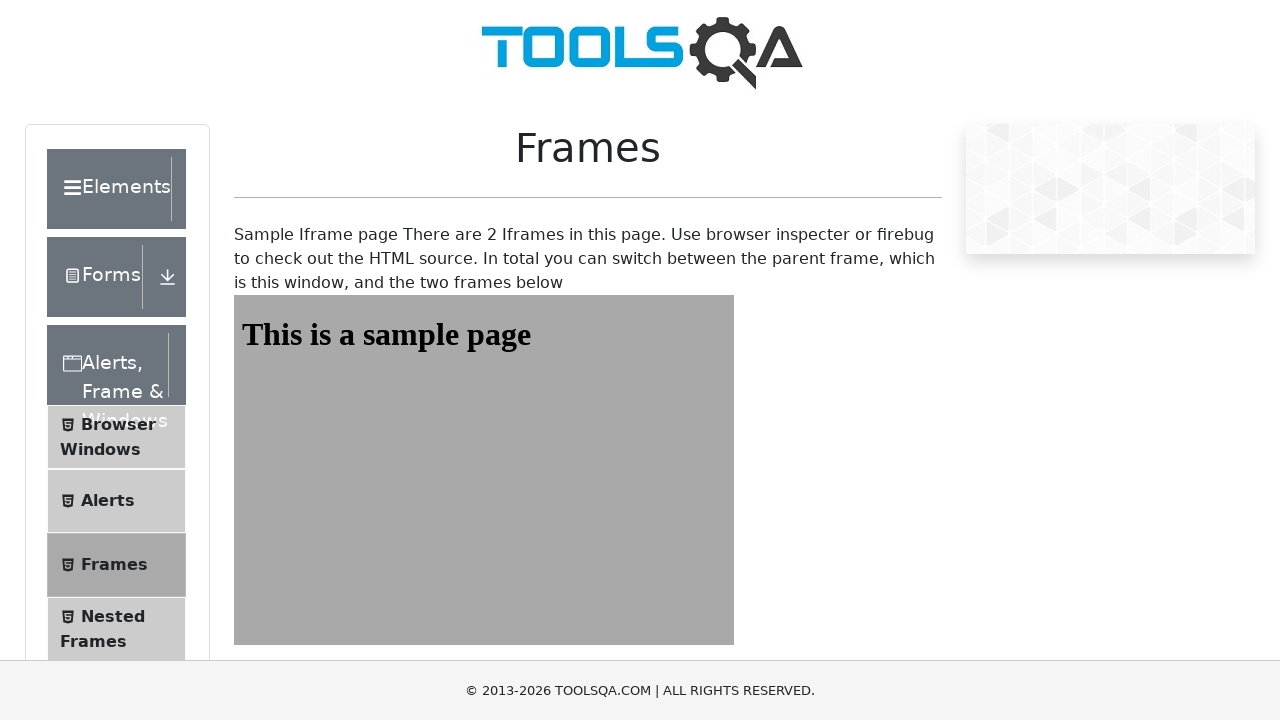